Navigates to a webpage and verifies that links are present on the page by waiting for anchor elements to load

Starting URL: https://krninformatix.com/index.php

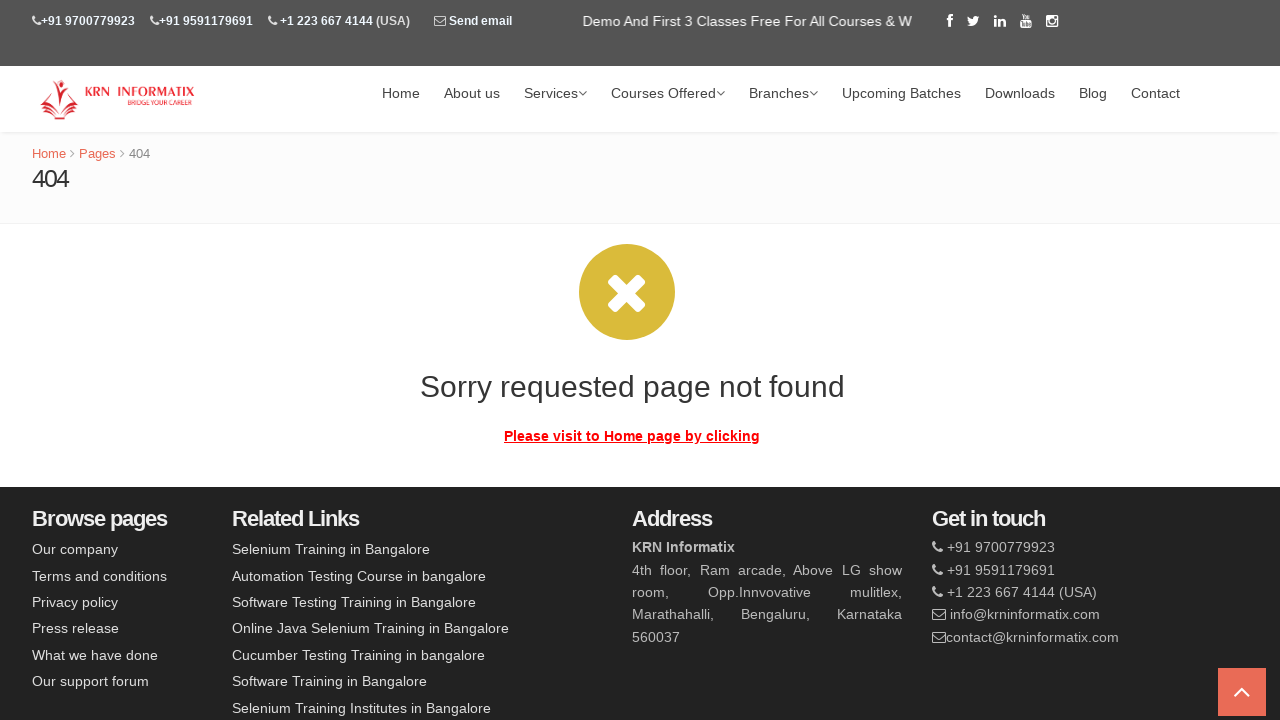

Navigated to https://krninformatix.com/index.php
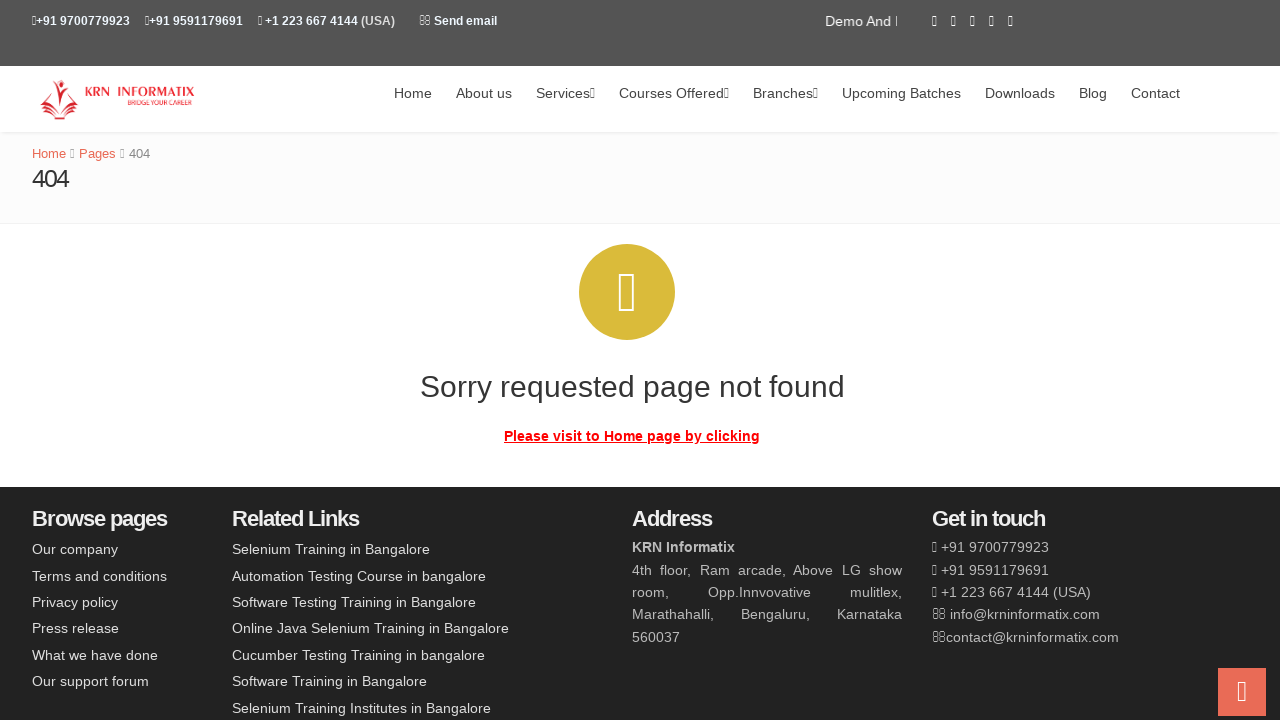

Waited for anchor elements to load
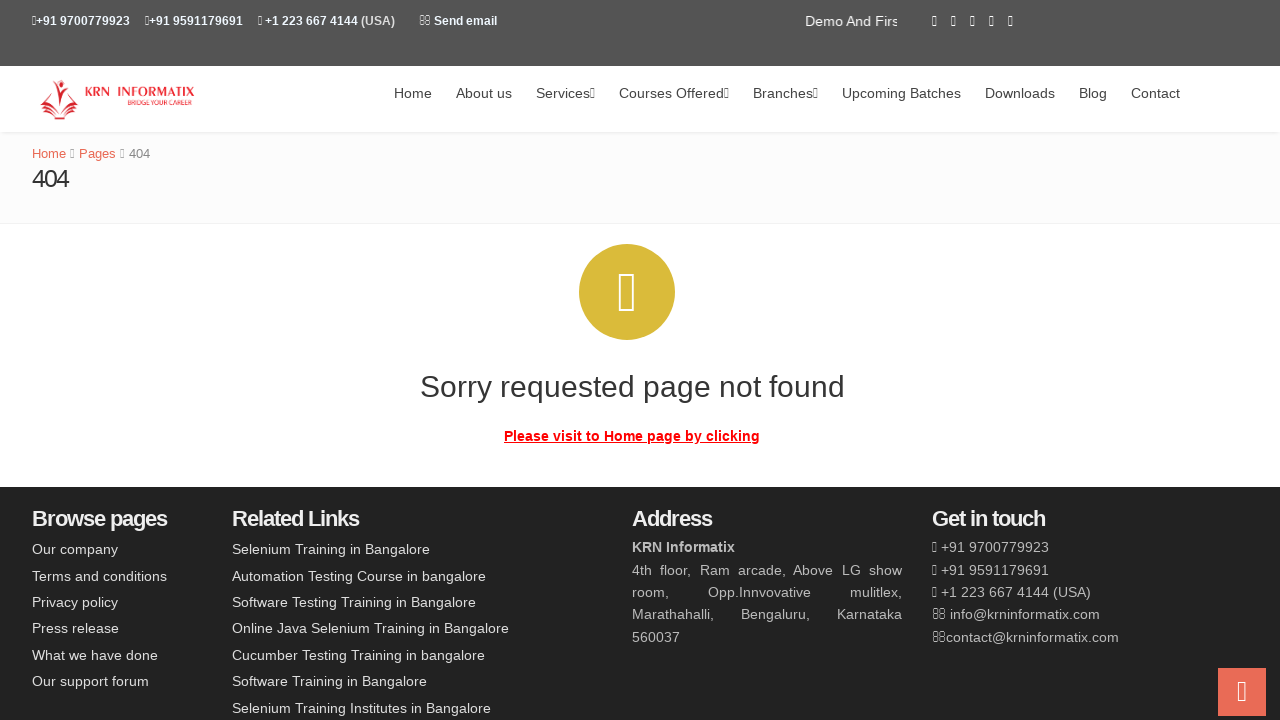

Located all anchor elements on the page
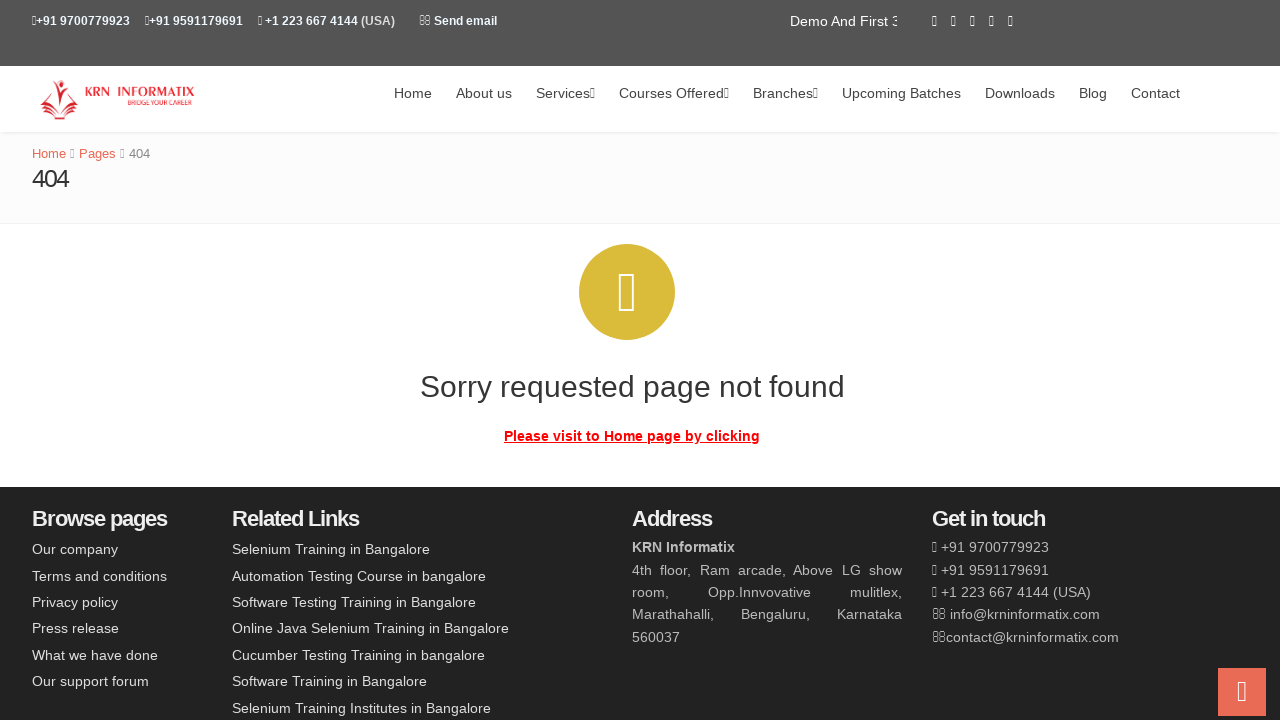

Verified that links are present on the page
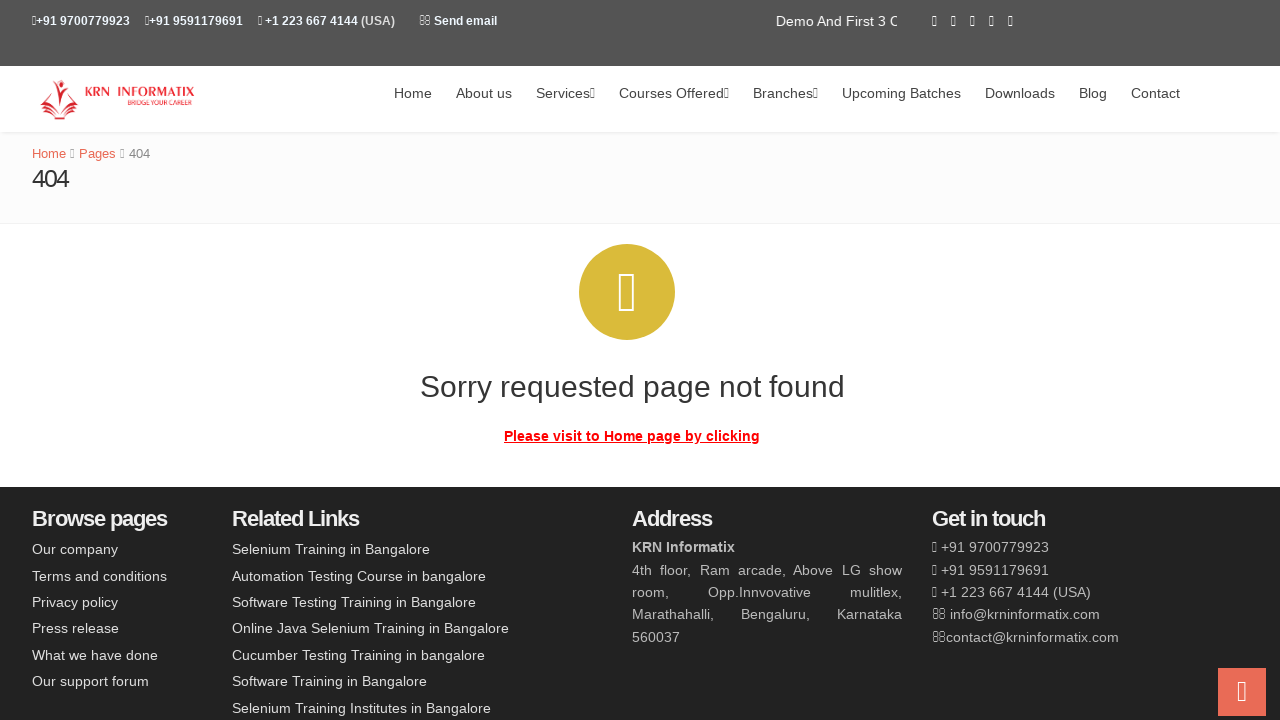

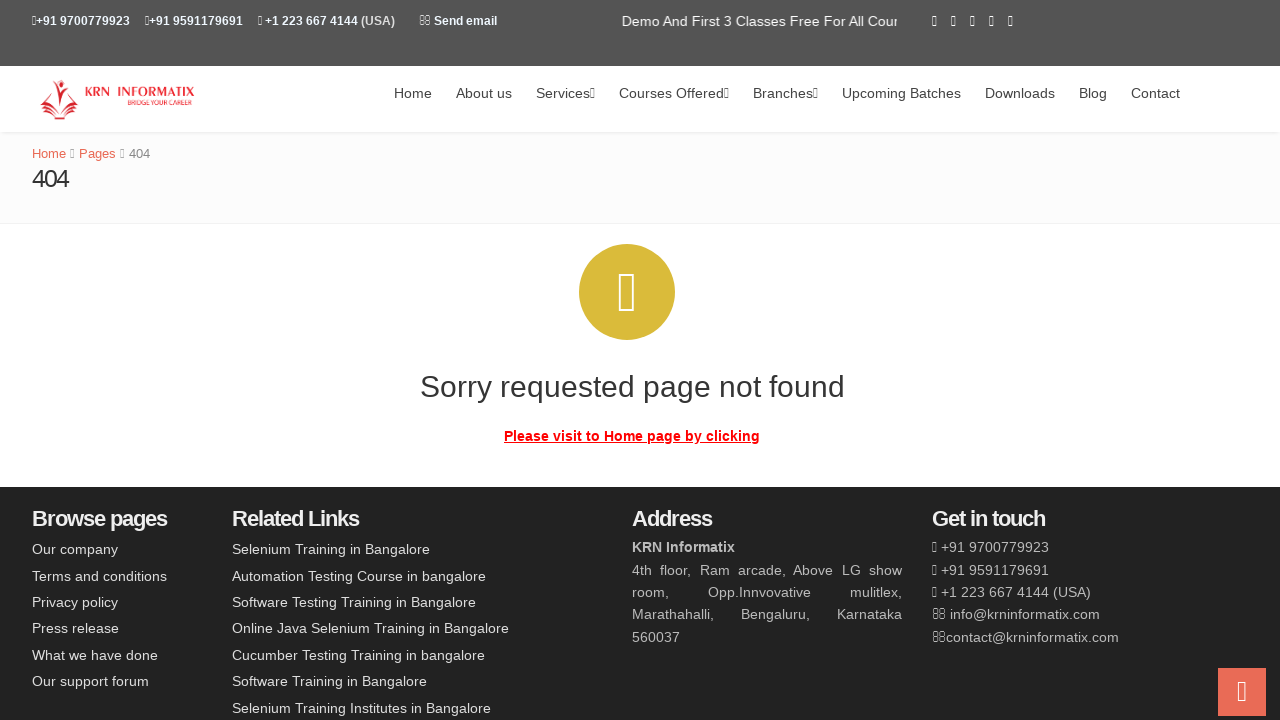